Tests the hover functionality on the Hovers page by hovering over each avatar image and verifying that the username text appears underneath each one

Starting URL: https://the-internet.herokuapp.com/hovers

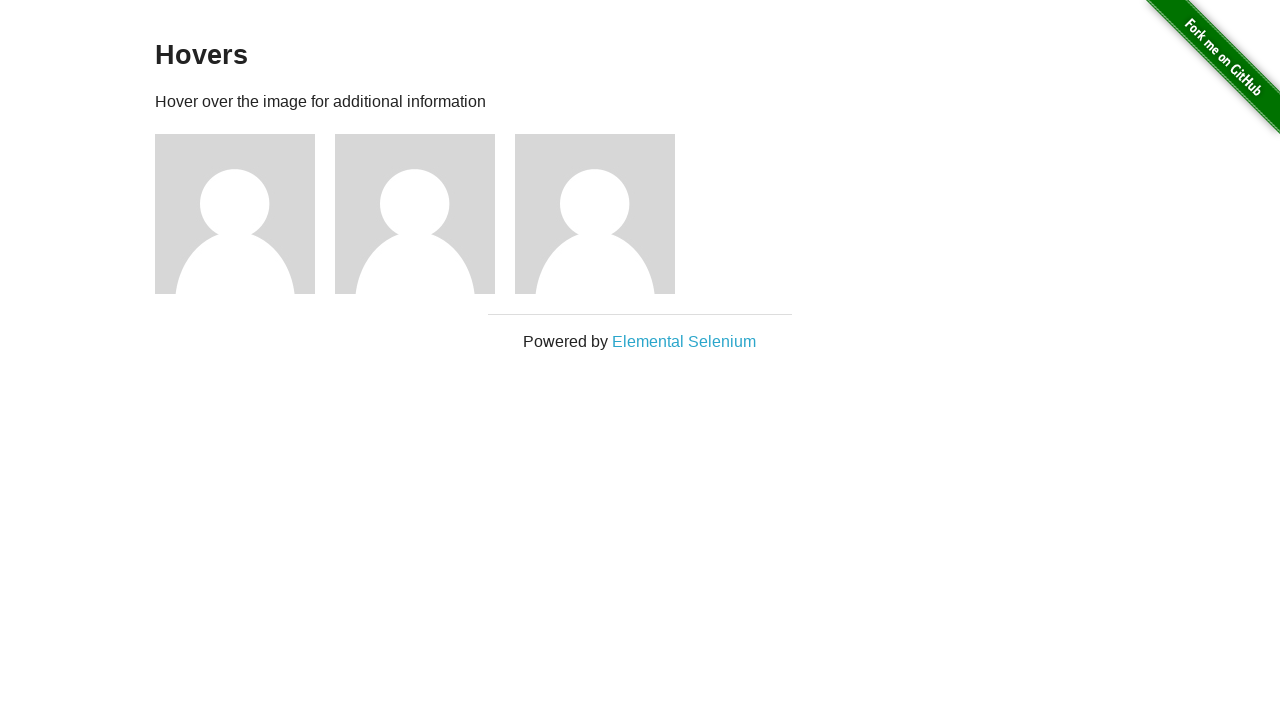

Waited for avatar figures to load on Hovers page
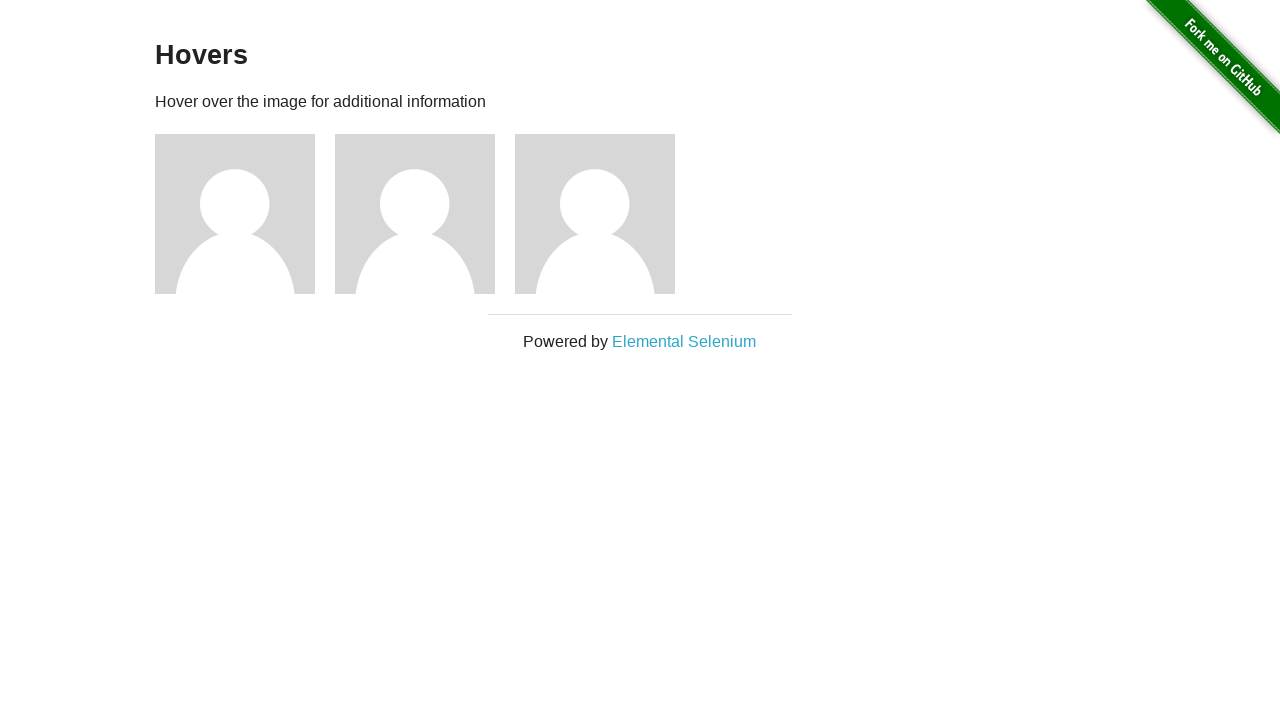

Retrieved all avatar figure elements
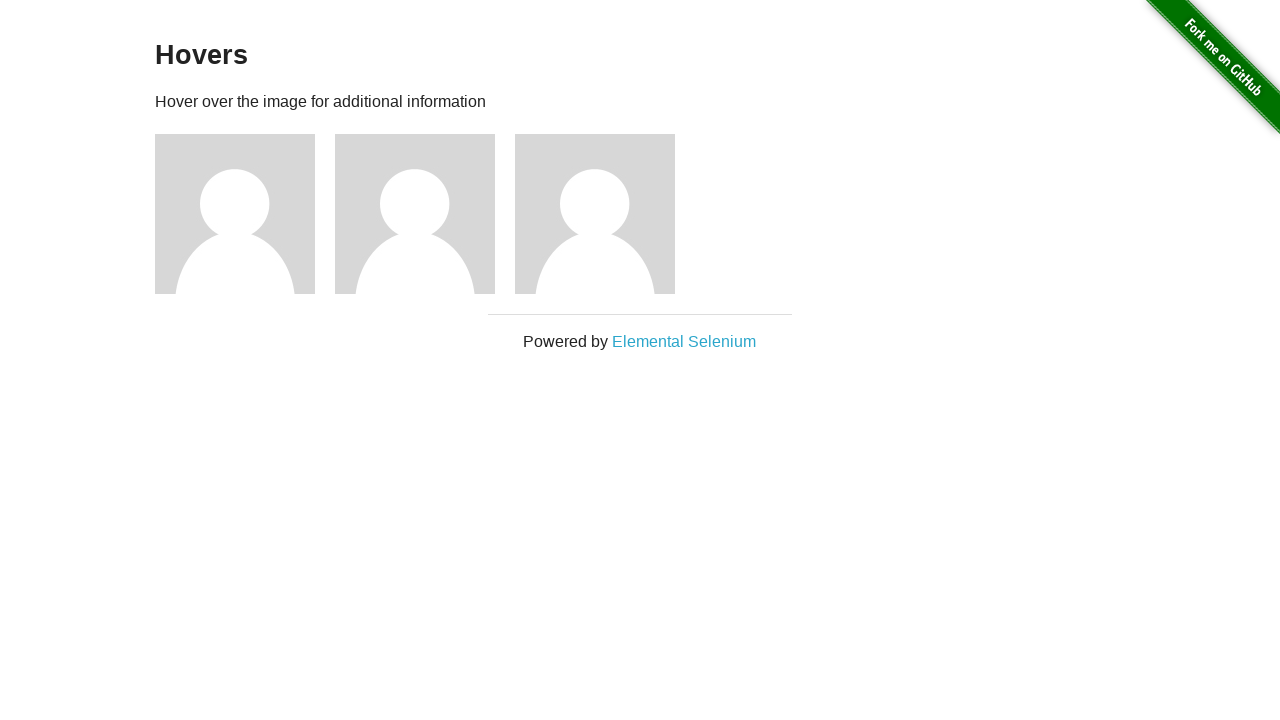

Hovered over avatar 1 at (245, 214) on .figure >> nth=0
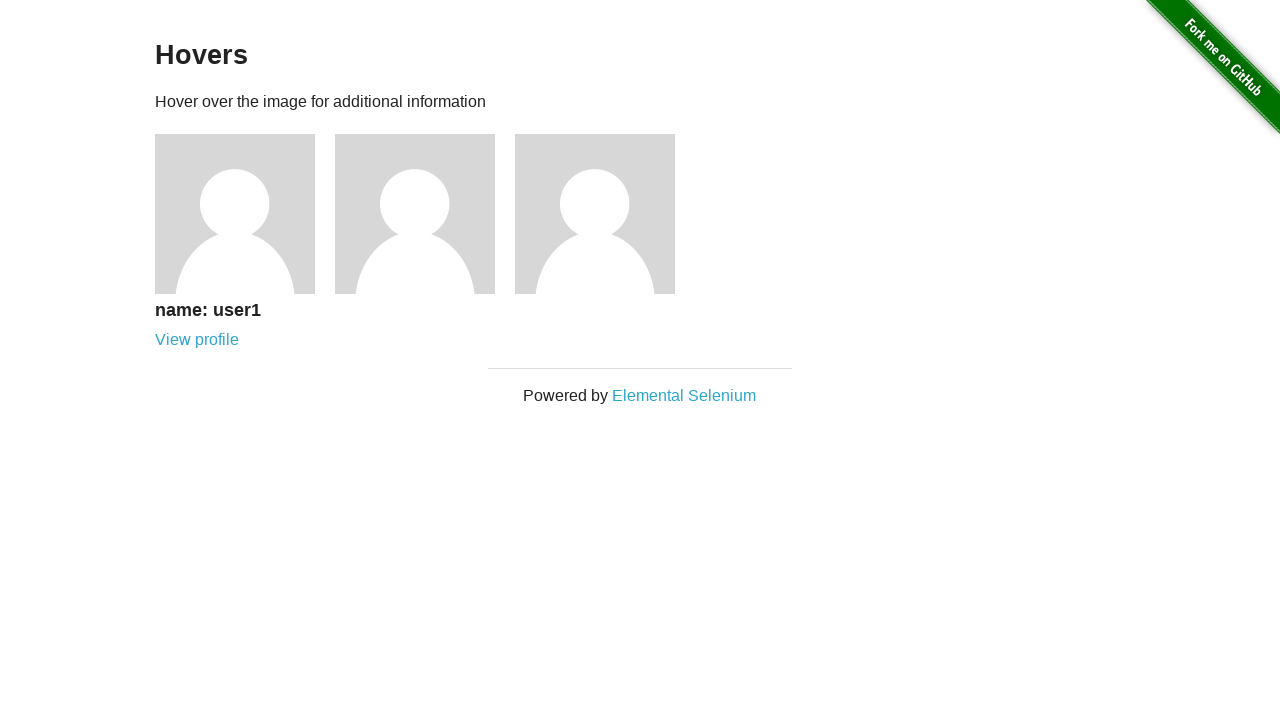

Username caption appeared for avatar 1
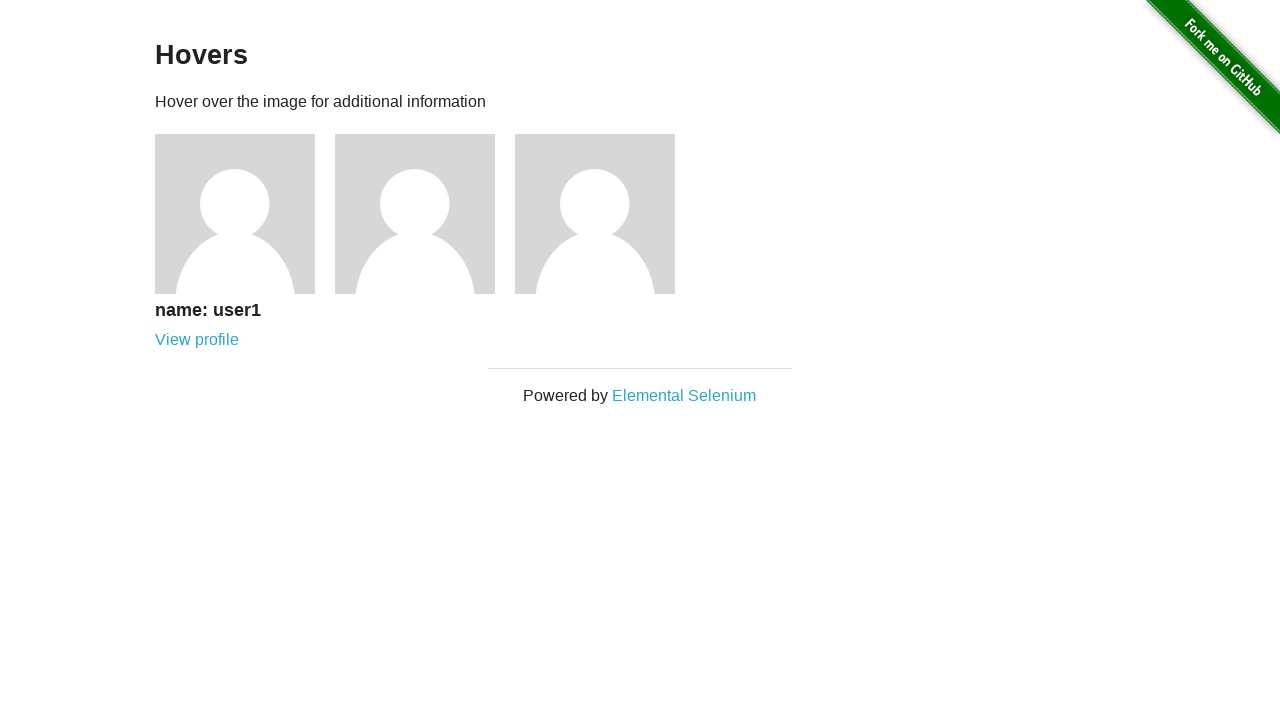

Verified username text is visible for avatar 1
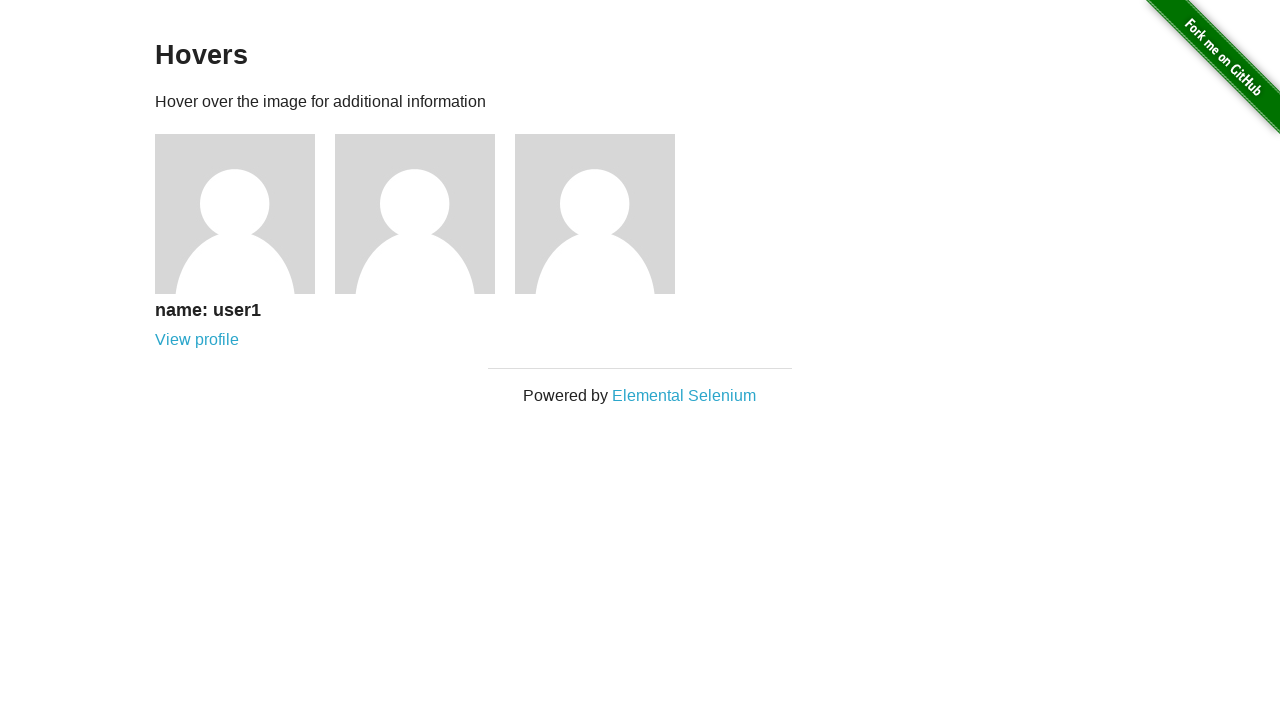

Hovered over avatar 2 at (425, 214) on .figure >> nth=1
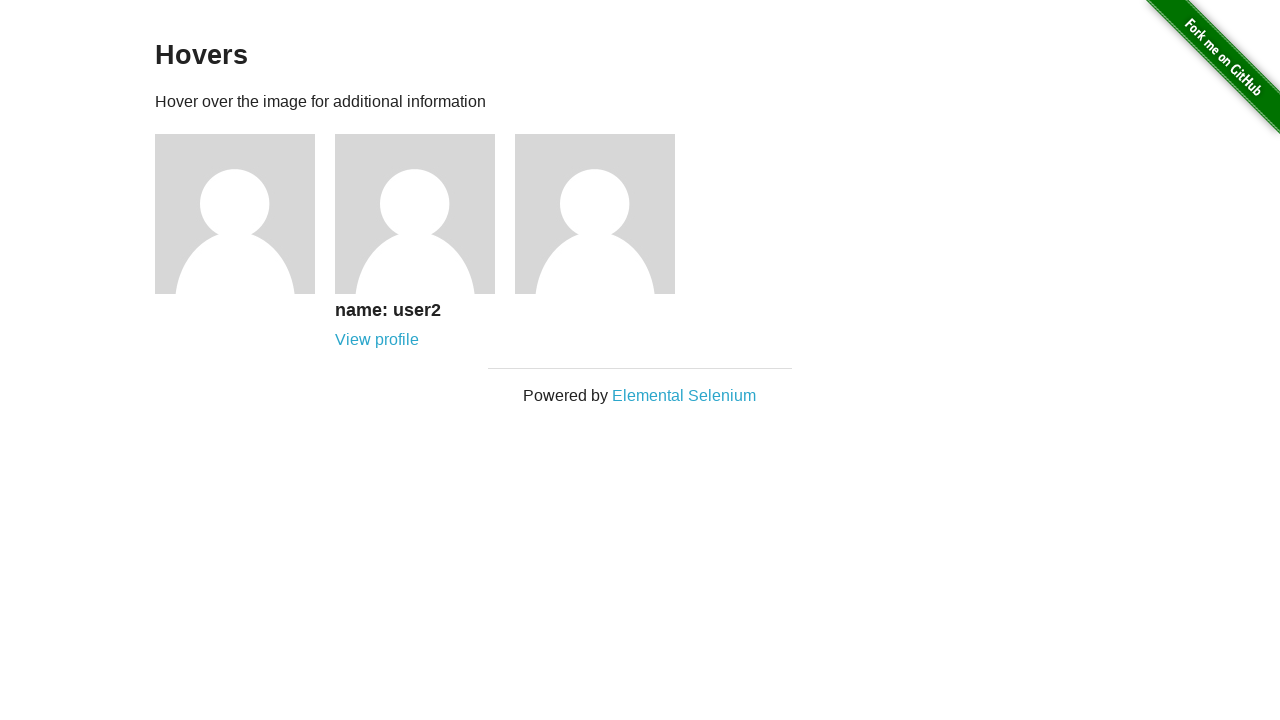

Username caption appeared for avatar 2
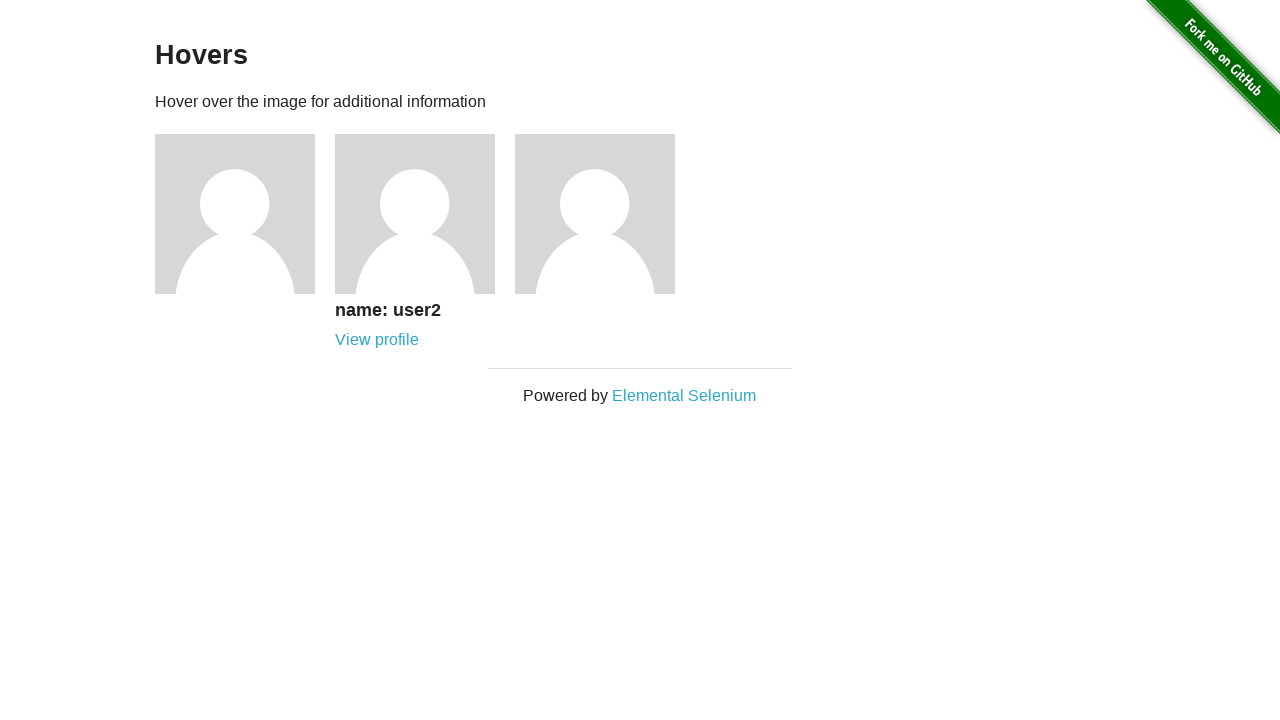

Verified username text is visible for avatar 2
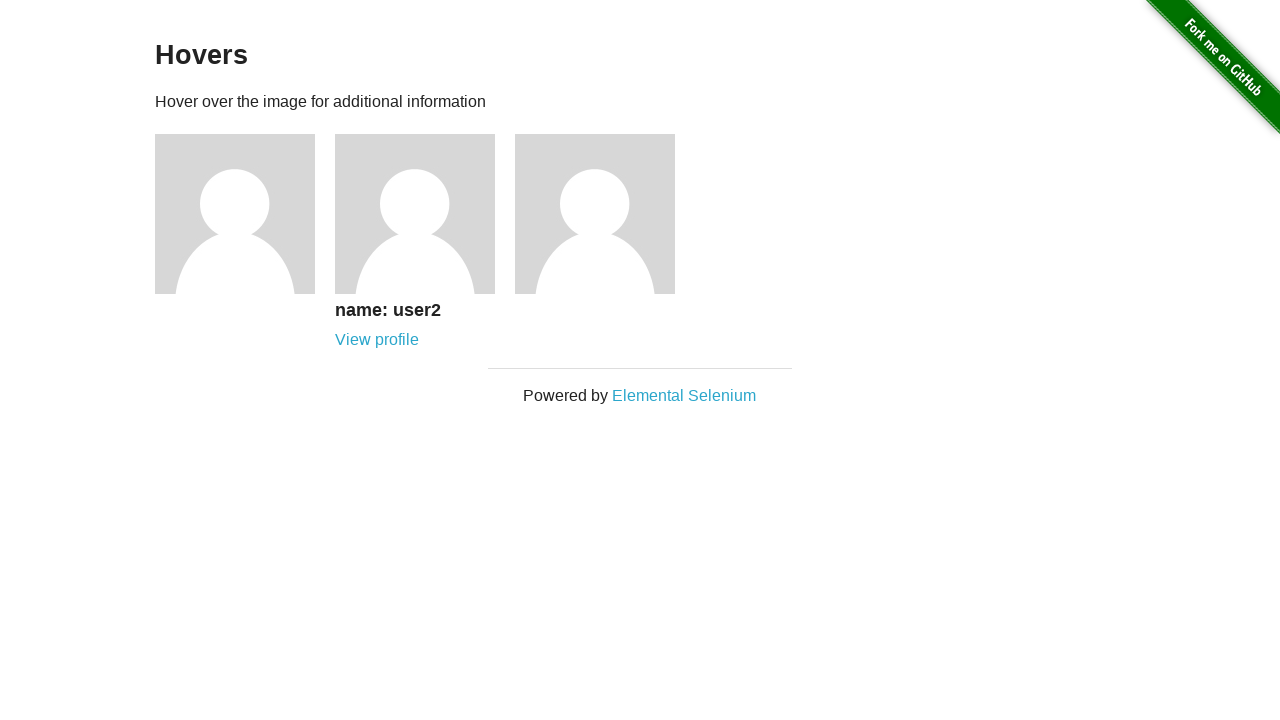

Hovered over avatar 3 at (605, 214) on .figure >> nth=2
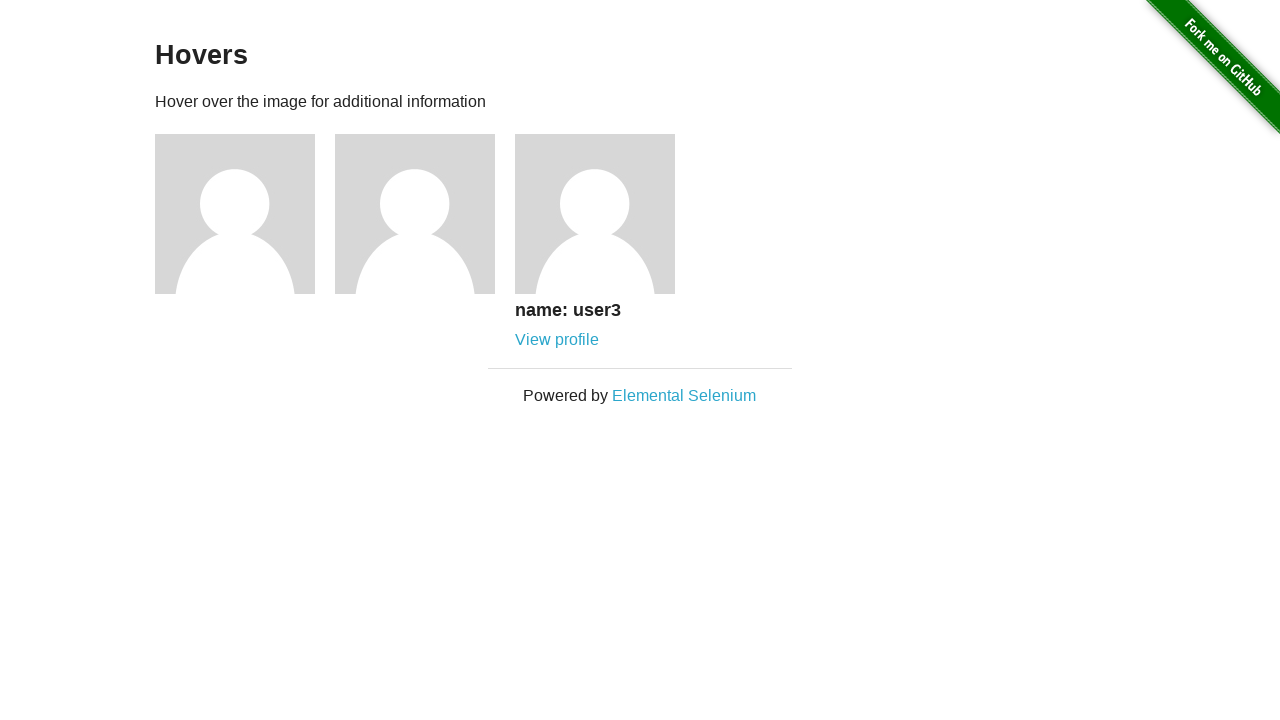

Username caption appeared for avatar 3
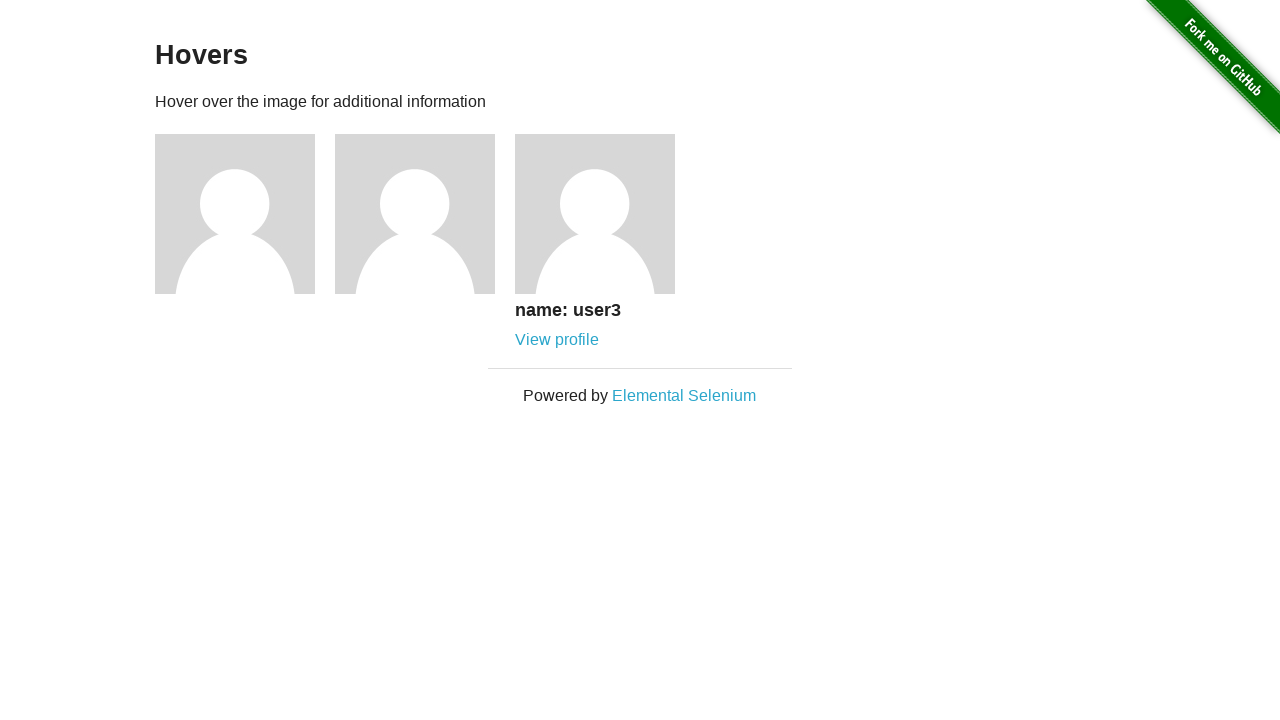

Verified username text is visible for avatar 3
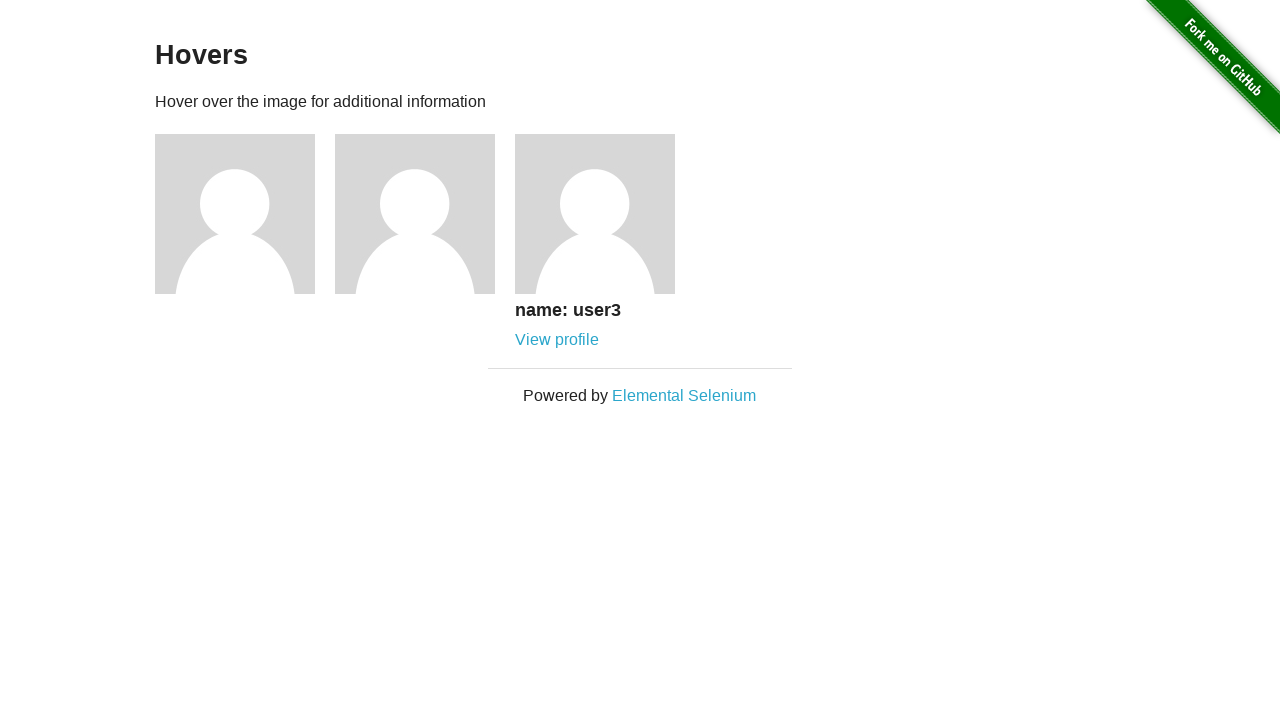

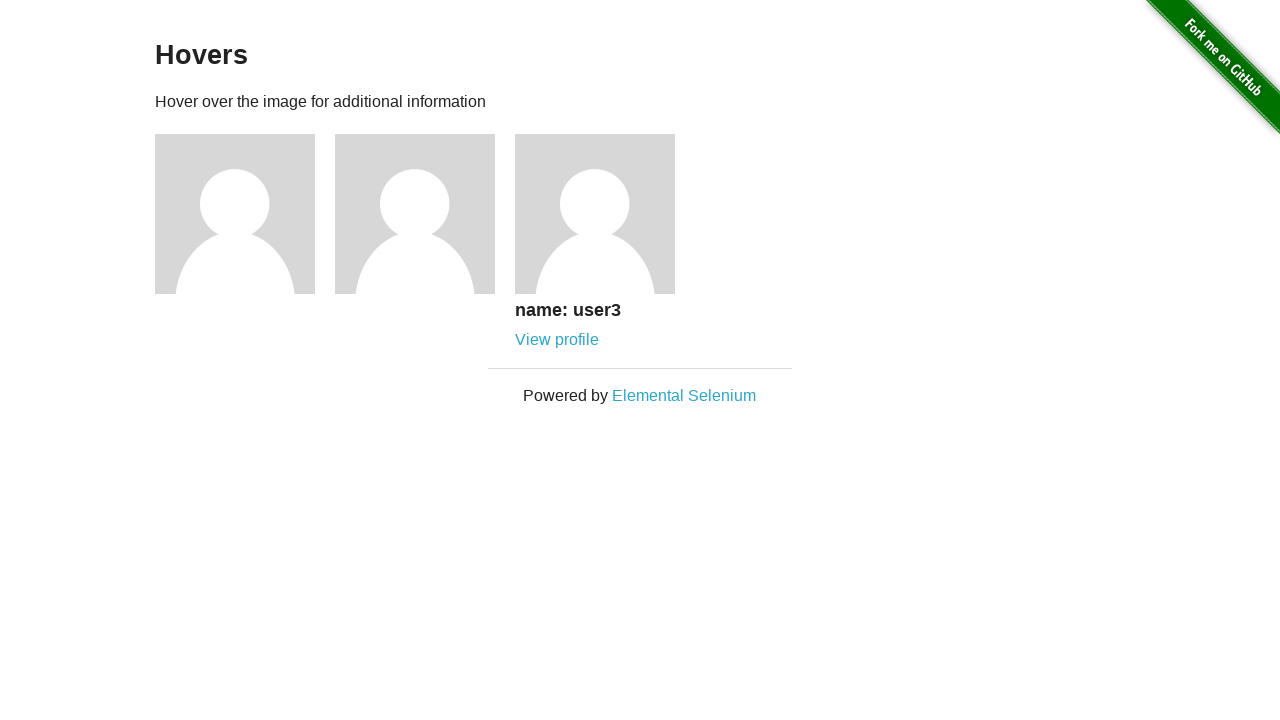